Fills the Current Address field in a text box form with a sample address

Starting URL: https://demoqa.com/text-box

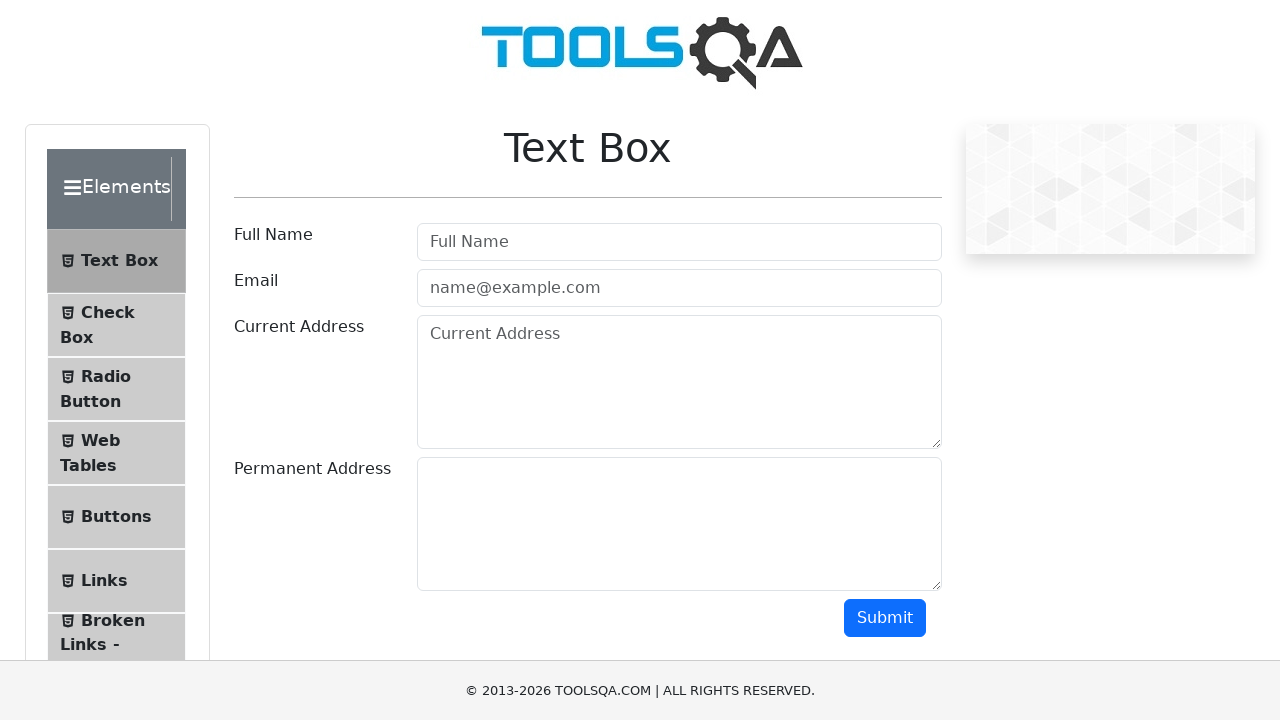

Filled Current Address field with 'England, Hogwarts School of Witchcraft and Wizardry' on #currentAddress
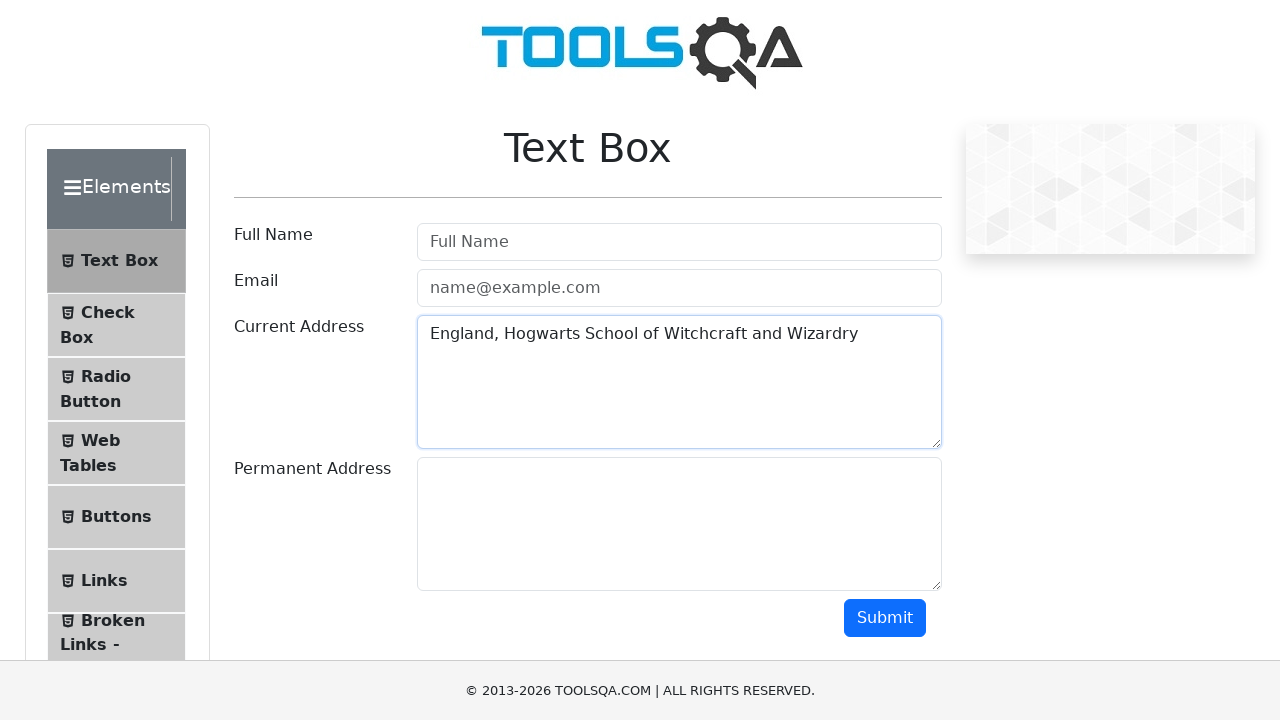

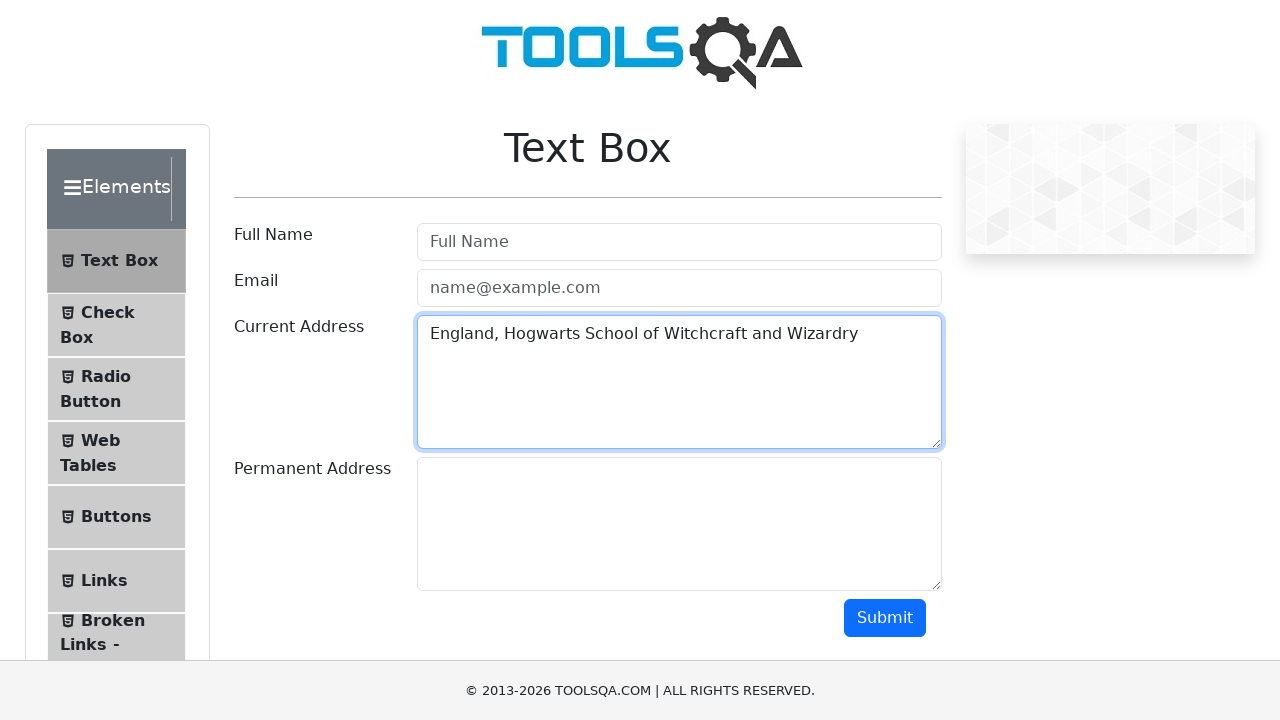